Tests JavaScript alert handling functionality including accepting alerts, dismissing confirmation dialogs, and entering text in prompt dialogs

Starting URL: http://demo.automationtesting.in/Alerts.html

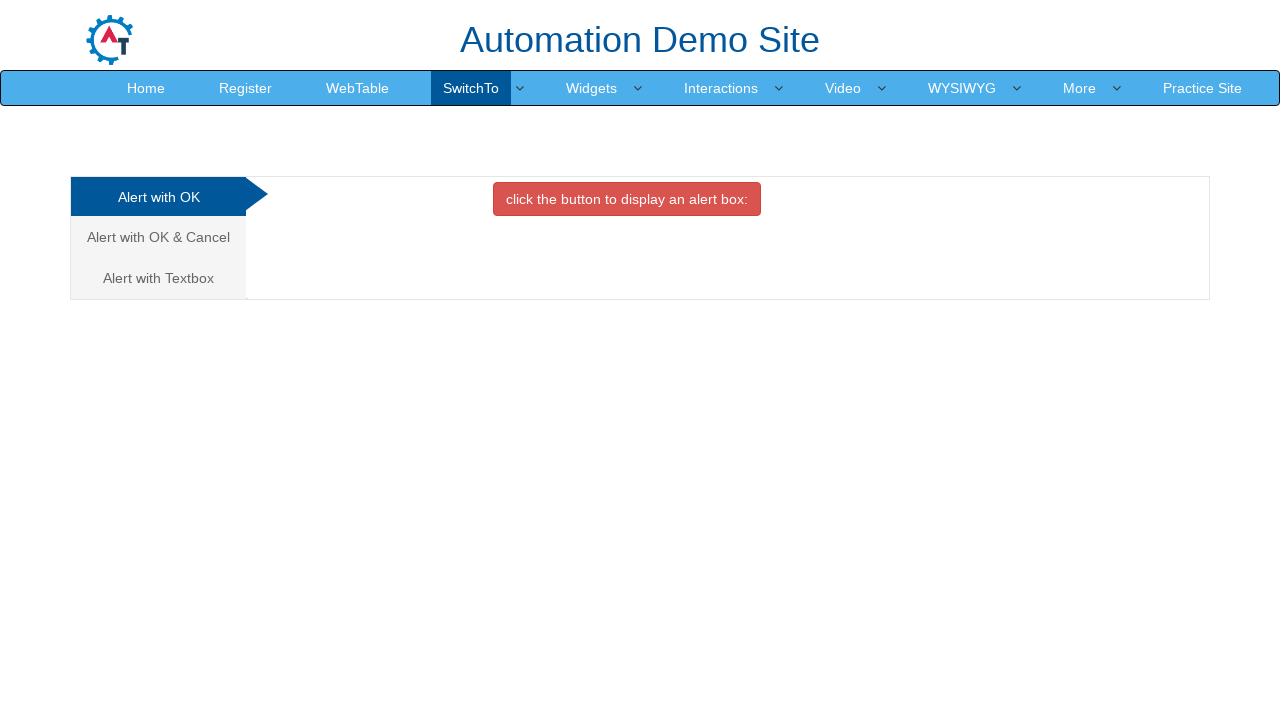

Clicked the first alert tab at (158, 197) on (//a[@class='analystic'])[1]
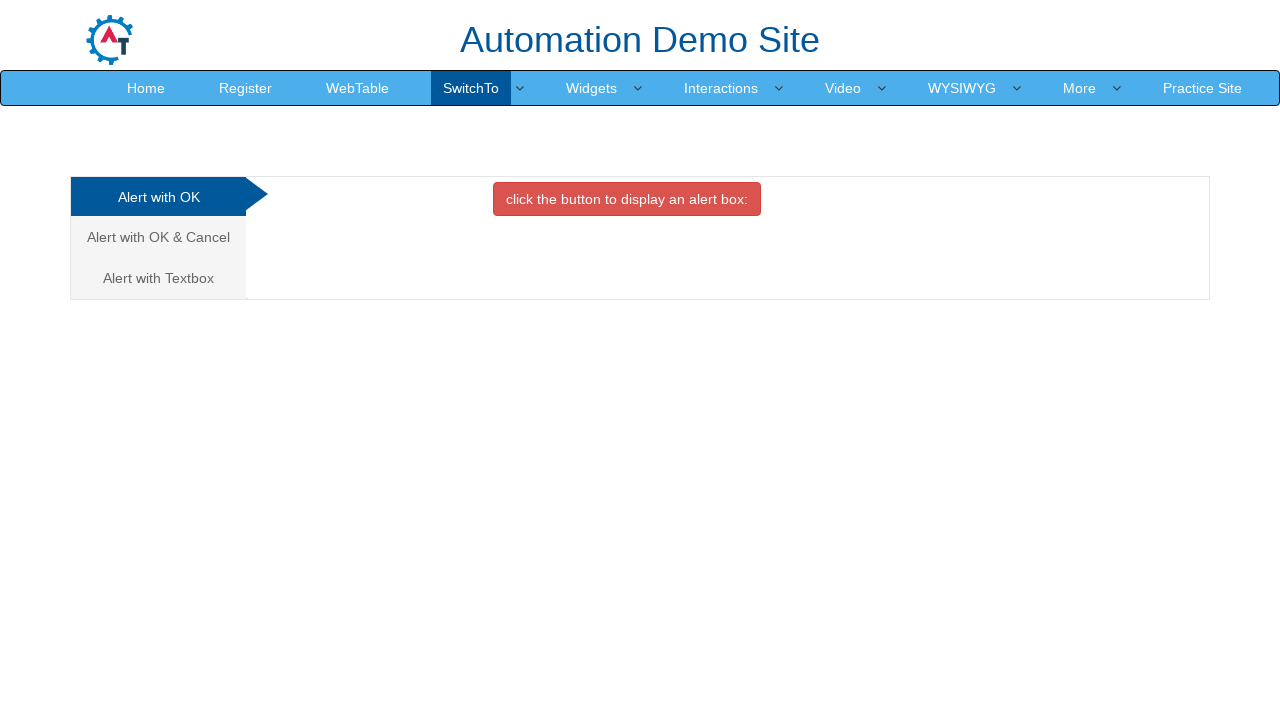

Clicked the button to trigger simple alert at (627, 199) on button.btn.btn-danger
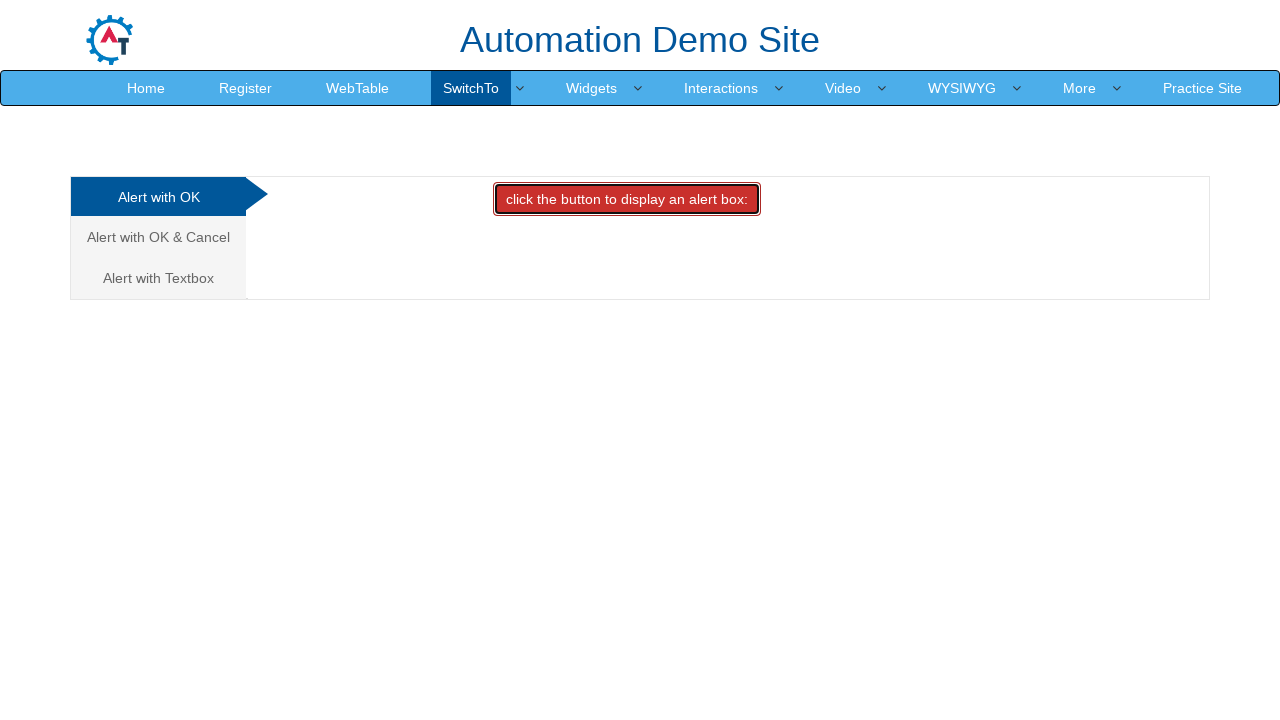

Set up dialog handler to accept alerts
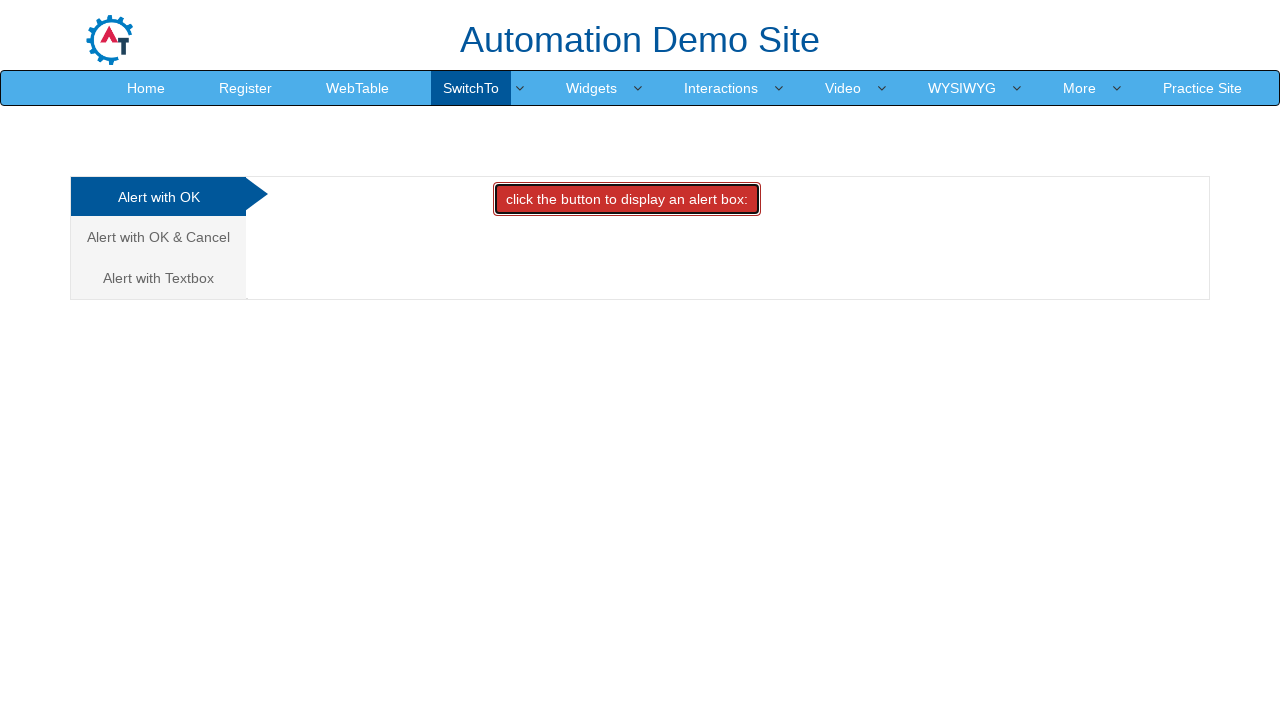

Waited for alert to be processed
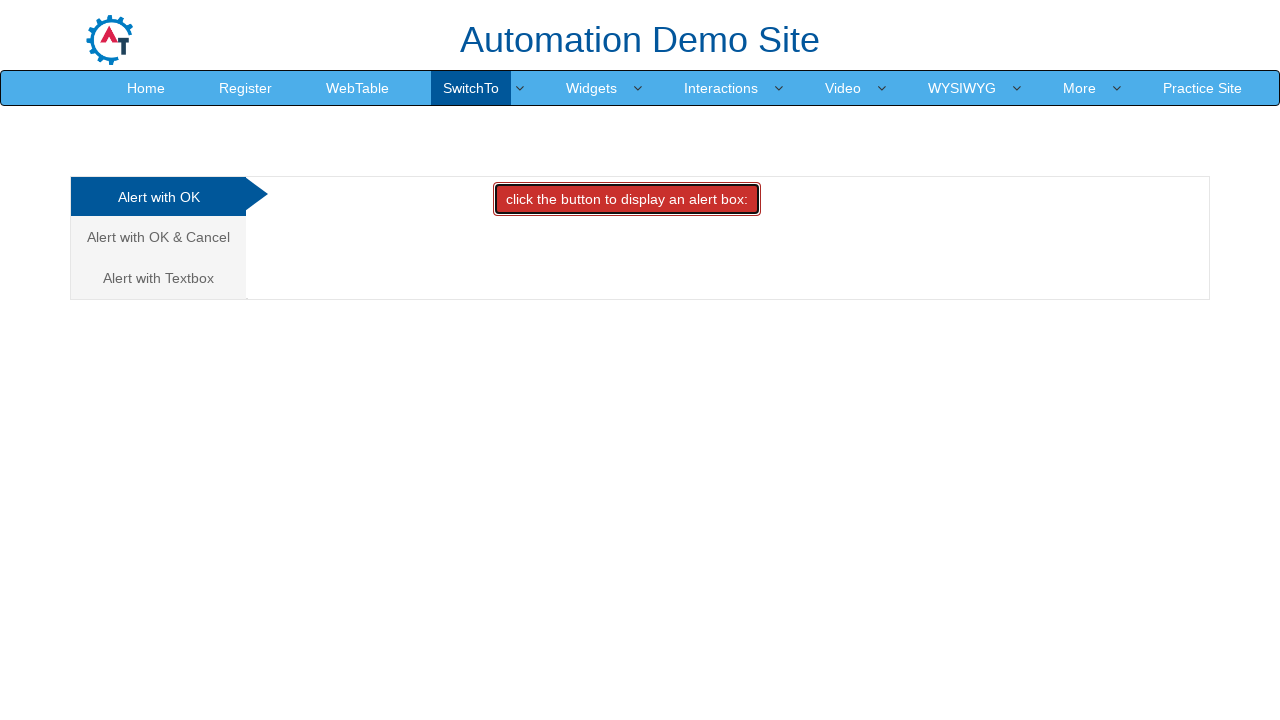

Clicked the second alert tab for confirmation dialog at (158, 237) on (//a[@class='analystic'])[2]
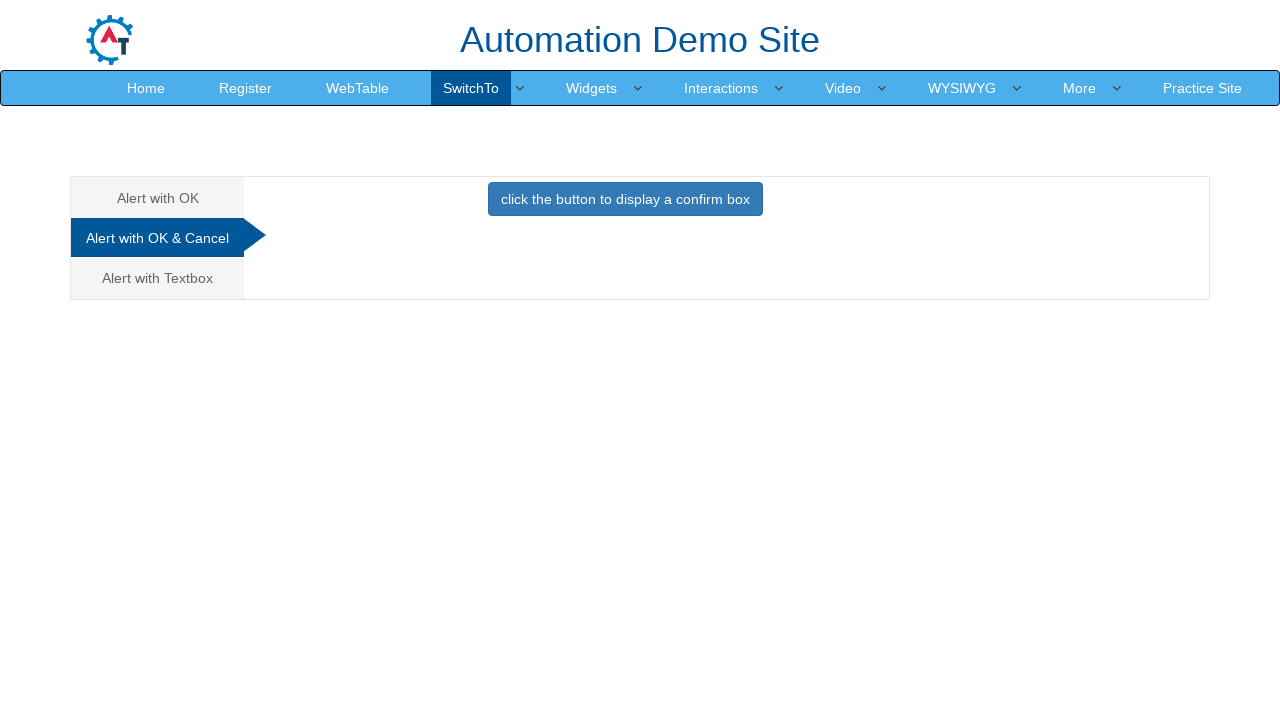

Clicked the button to trigger confirmation dialog at (625, 199) on button.btn.btn-primary
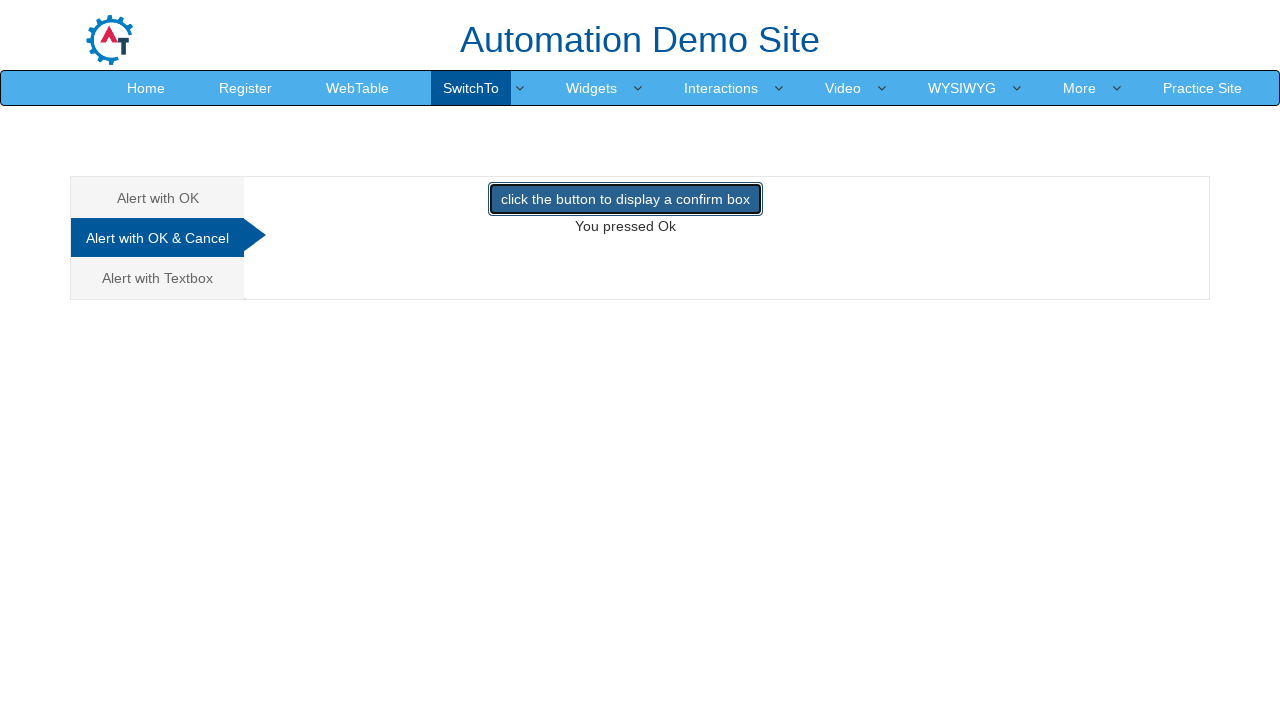

Set up dialog handler to dismiss confirmation dialogs
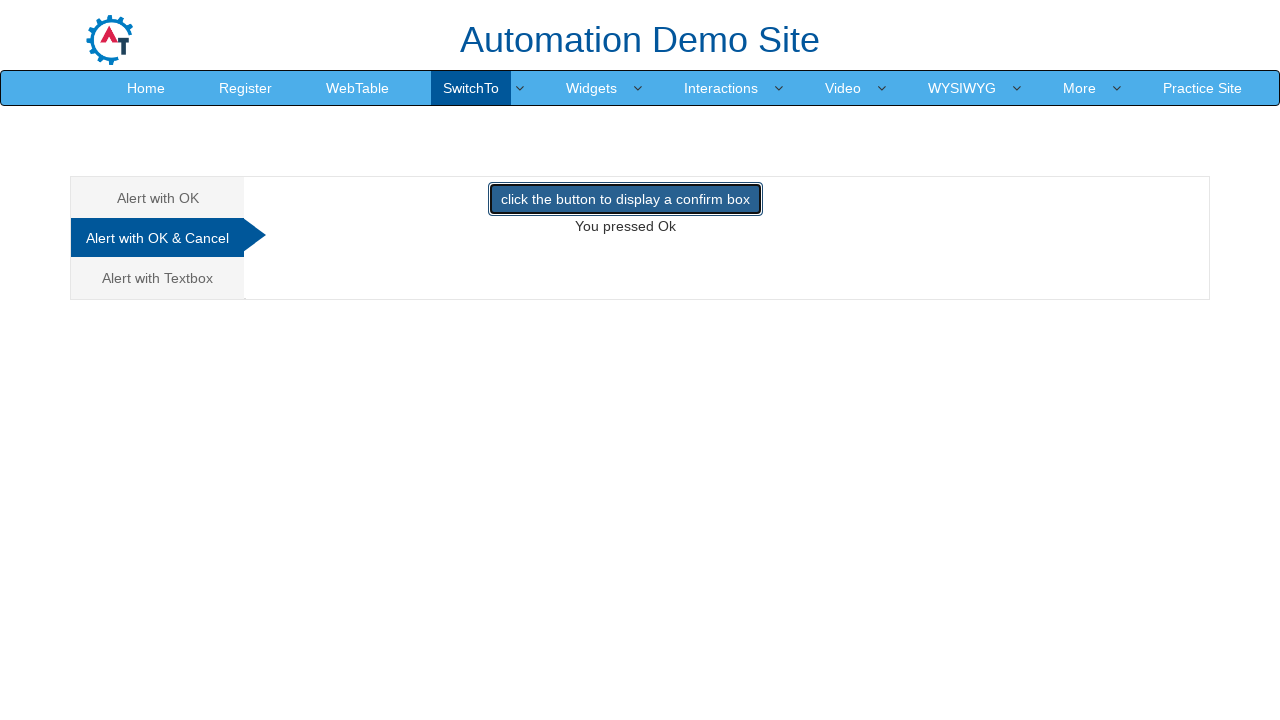

Waited for confirmation dialog to be processed
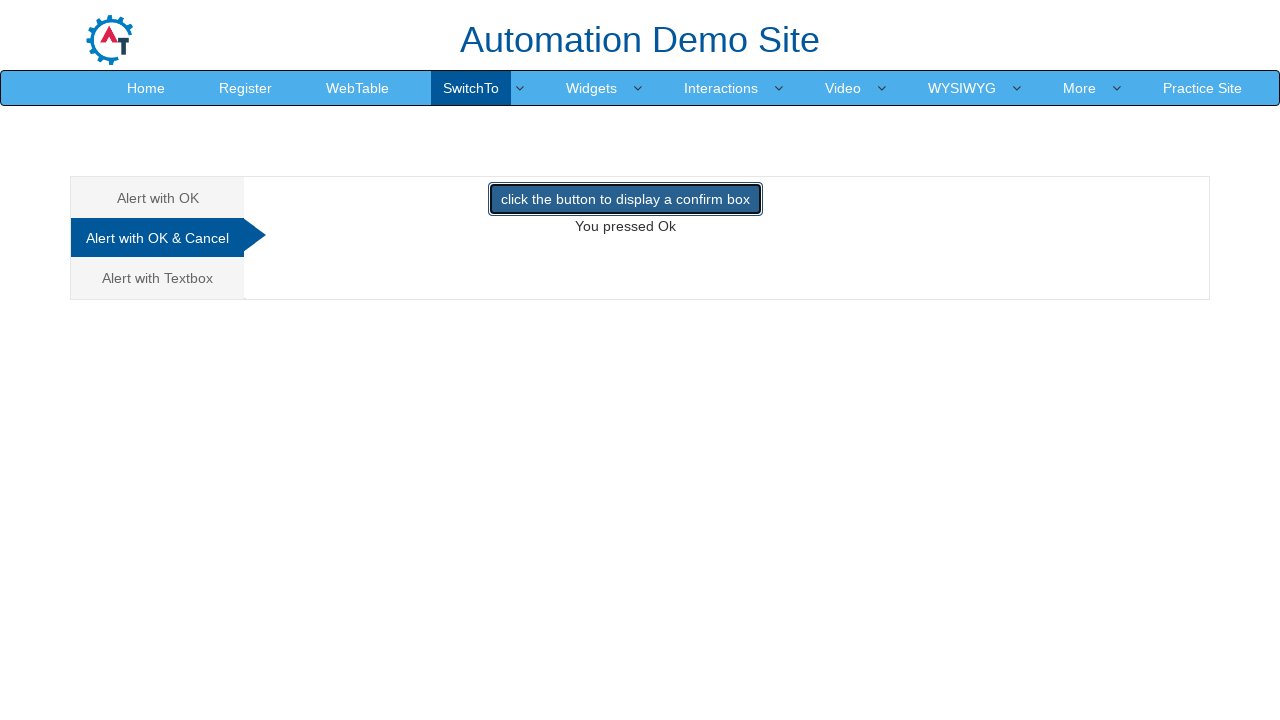

Clicked the third tab for prompt dialog at (158, 278) on (//a[@data-toggle='tab'])[3]
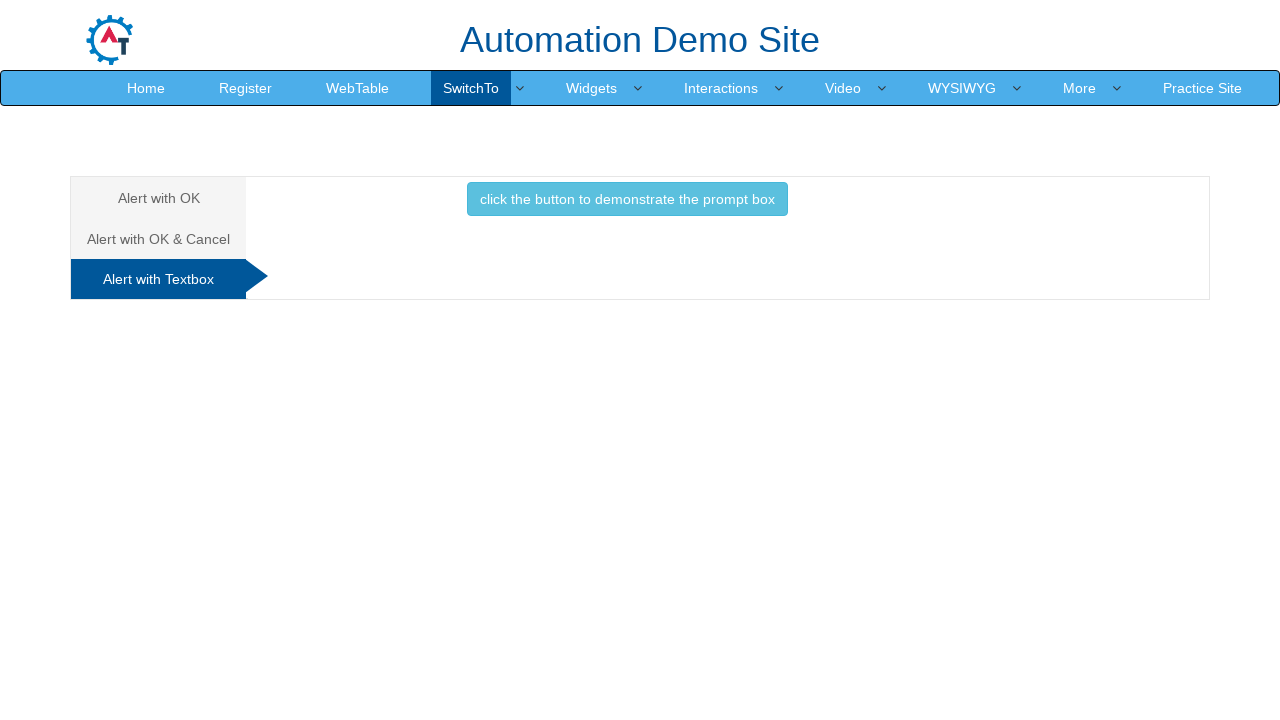

Set up dialog handler to accept prompt with text 'Welcome'
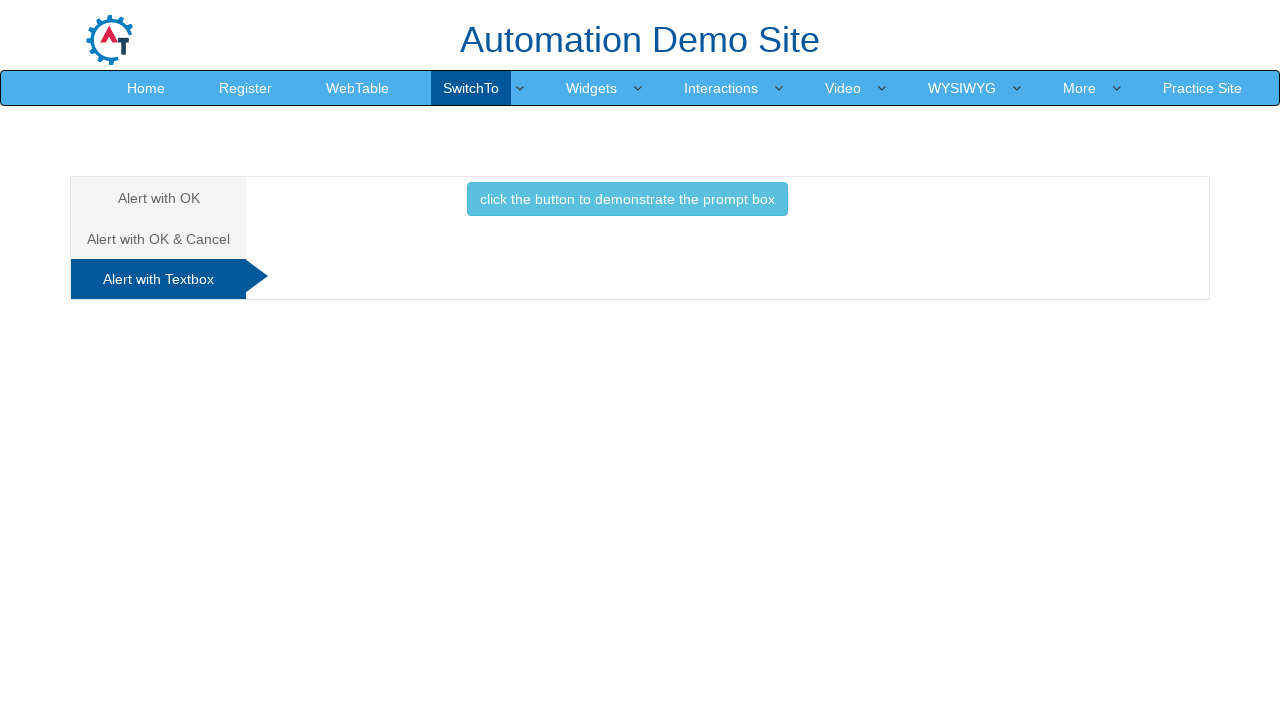

Clicked the button to trigger prompt dialog at (627, 199) on button[onclick='promptbox()']
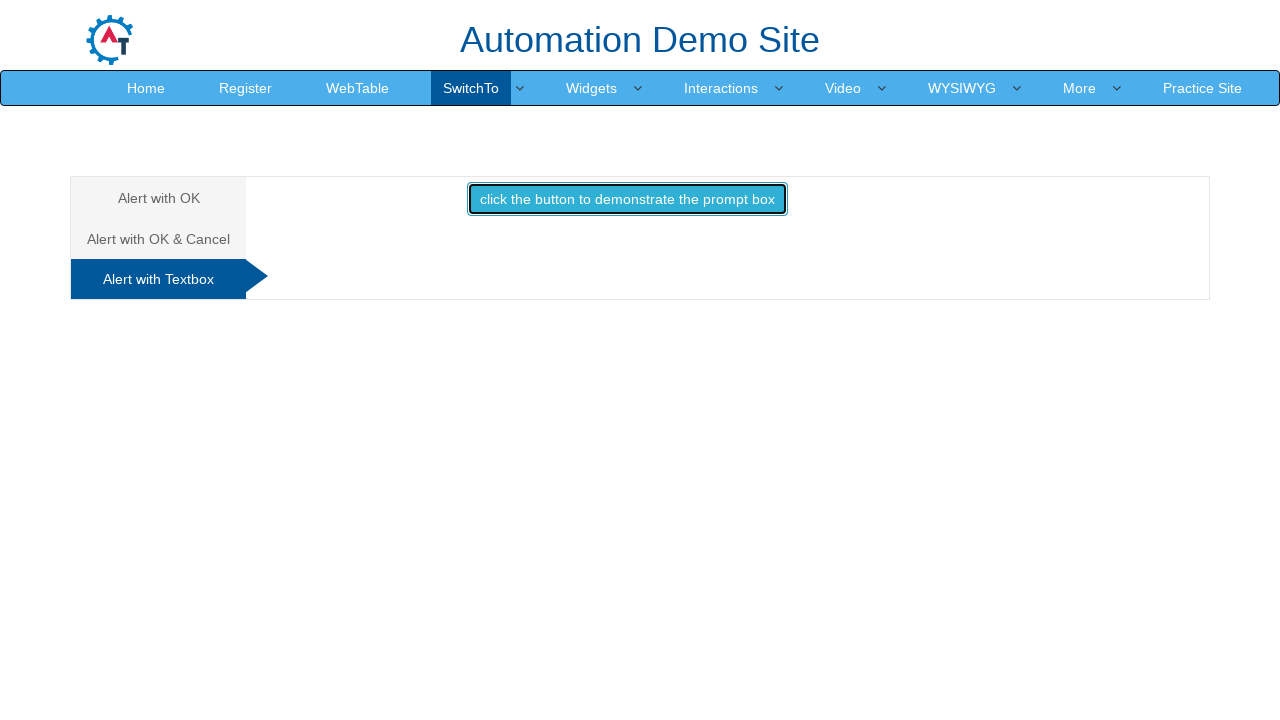

Waited for prompt dialog to be processed
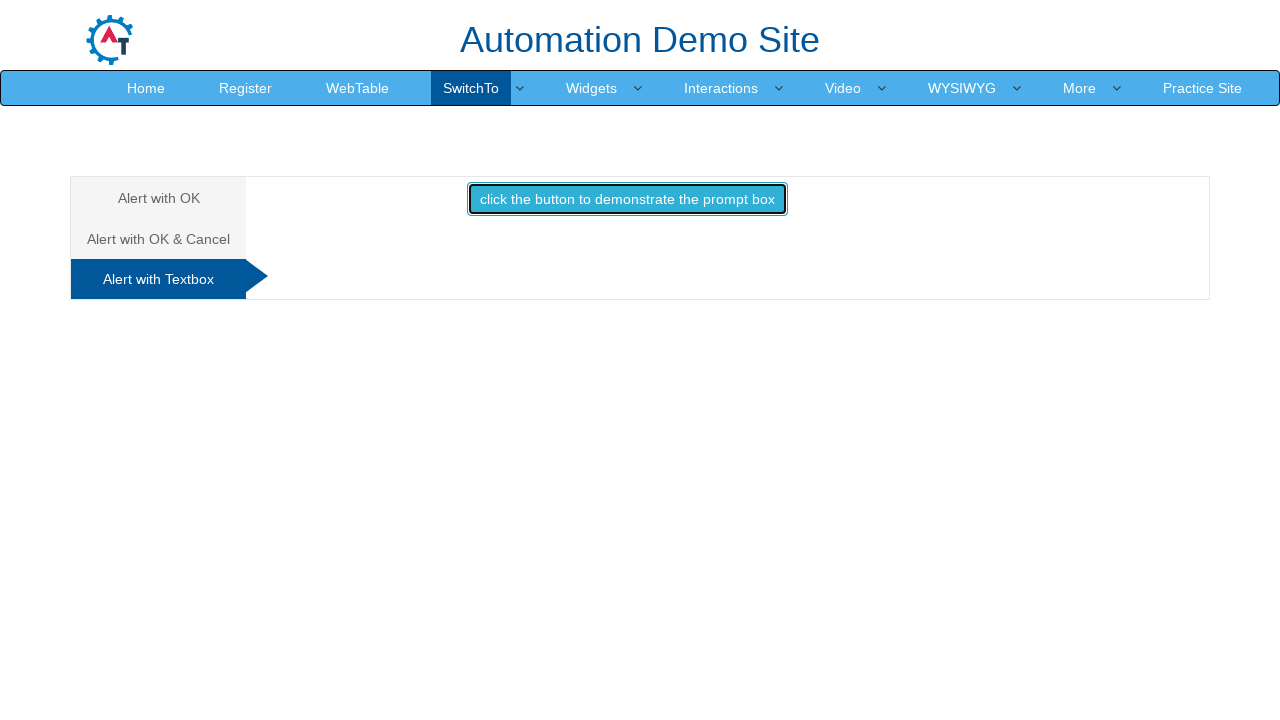

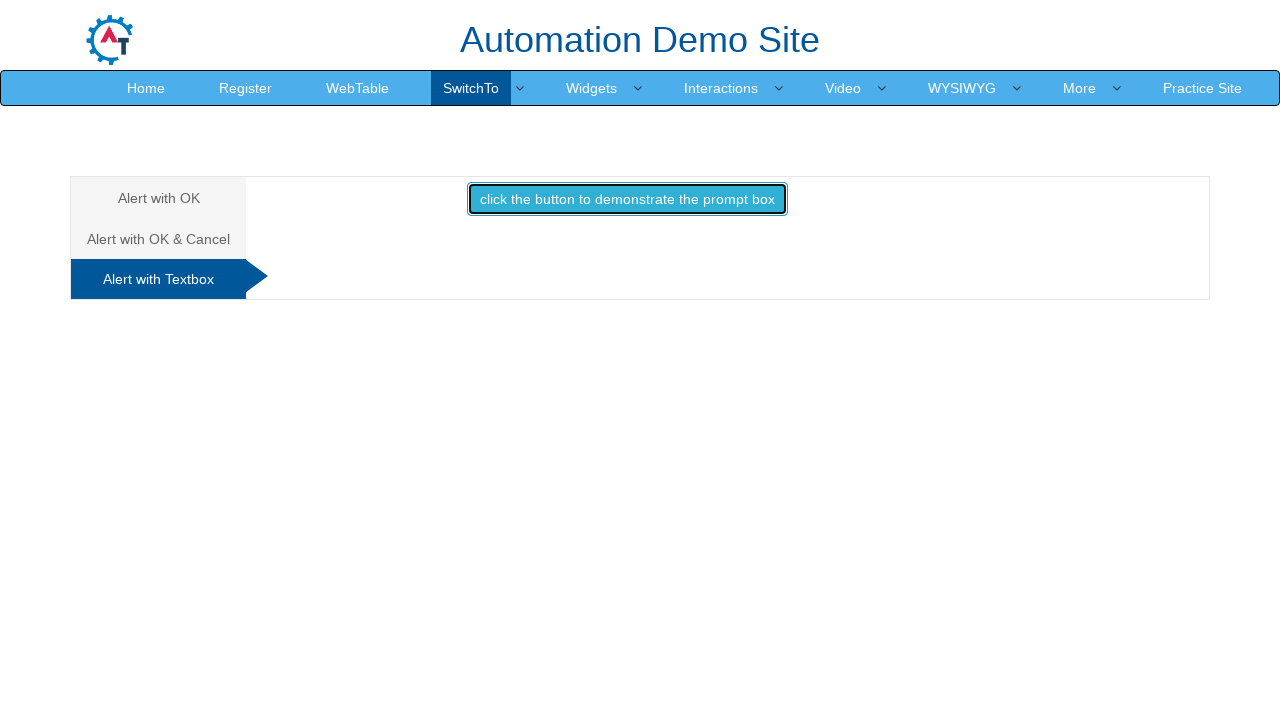